Tests AI search functionality by entering a wedding search query and testing quick search buttons

Starting URL: https://wedding-2qqf84l43-asithalkonaras-projects.vercel.app/ai-search

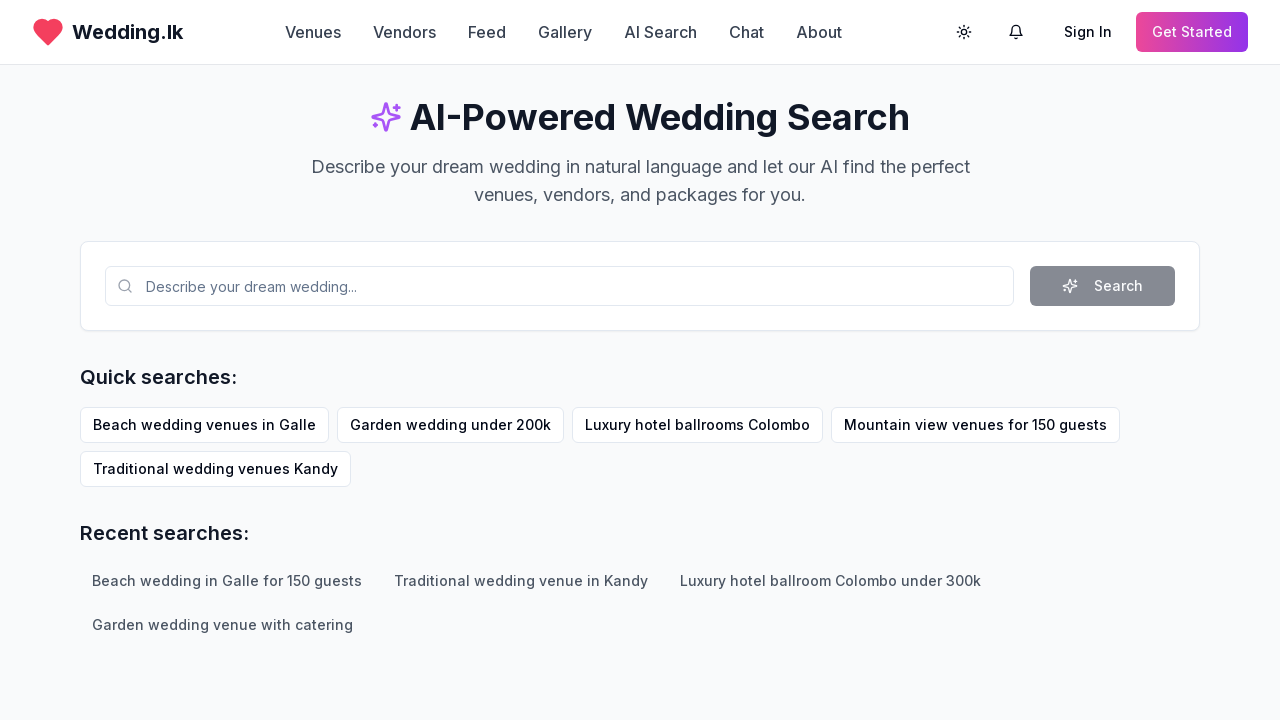

Waited for page to reach networkidle state
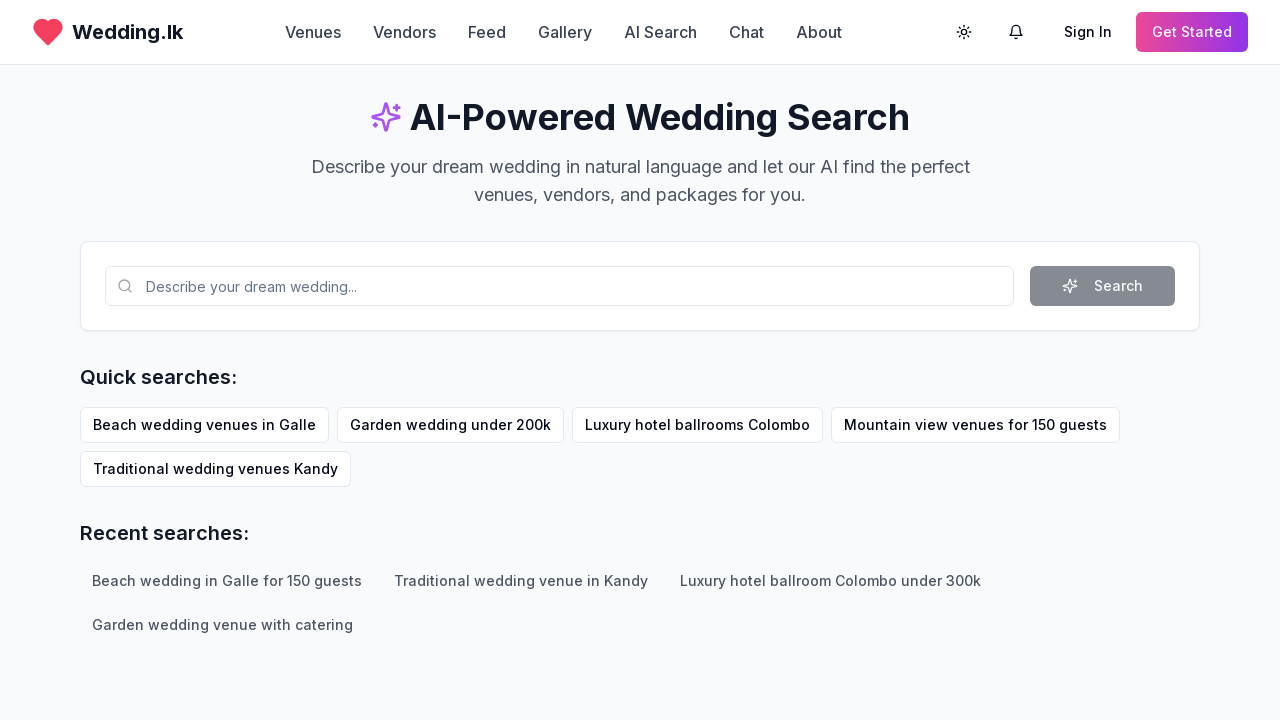

Verified page loaded by confirming h1 element exists
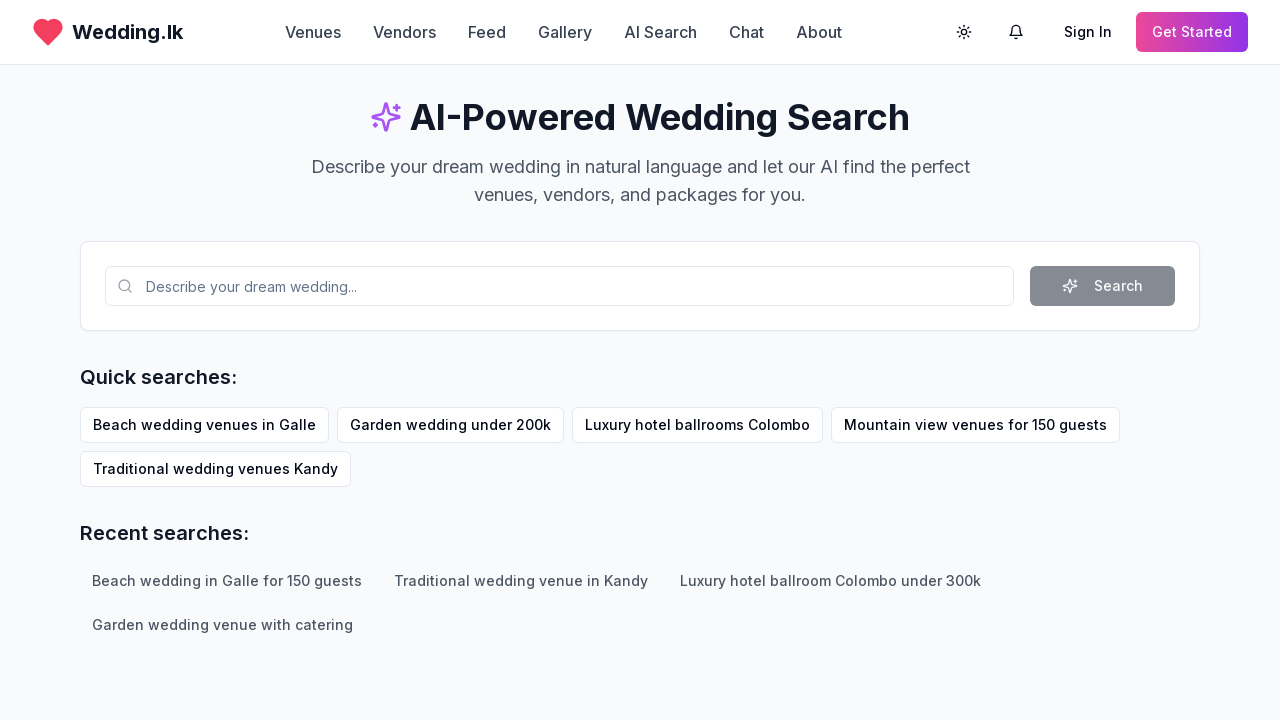

Located AI search input field
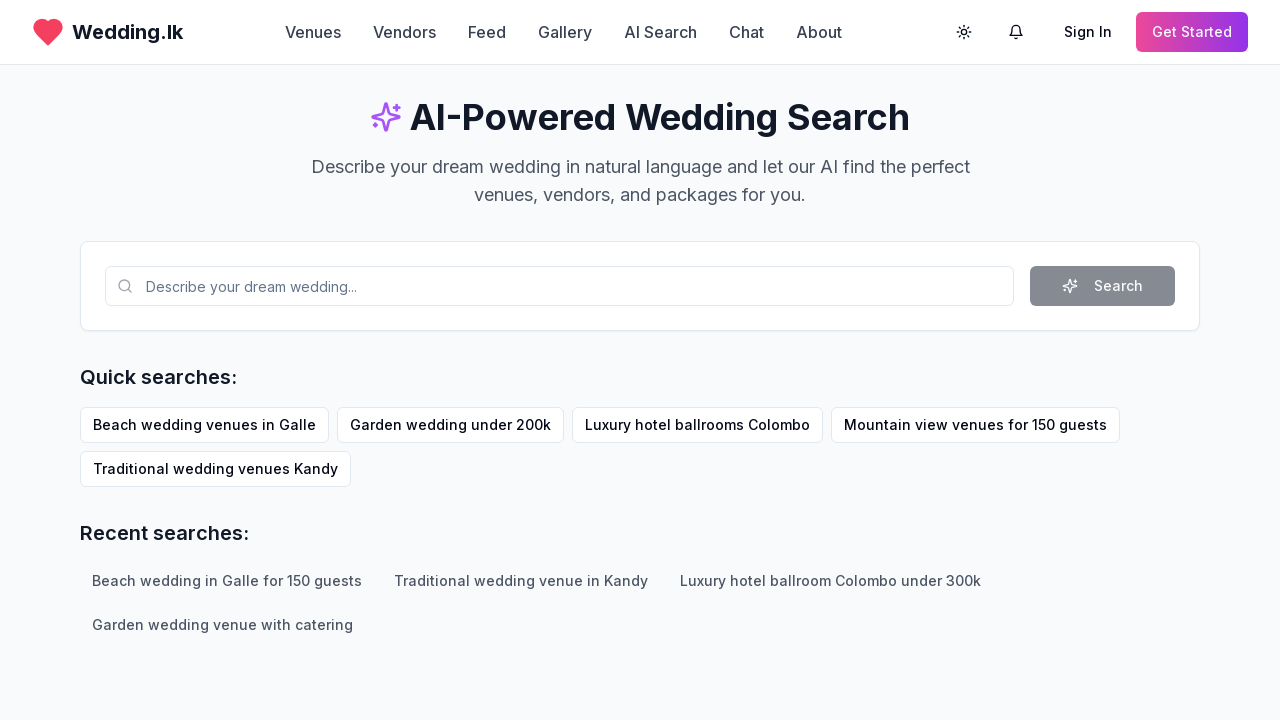

Filled search input with 'Beach wedding in Galle for 150 guests' on input[placeholder*='dream'], input[placeholder*='wedding'], input[placeholder*='
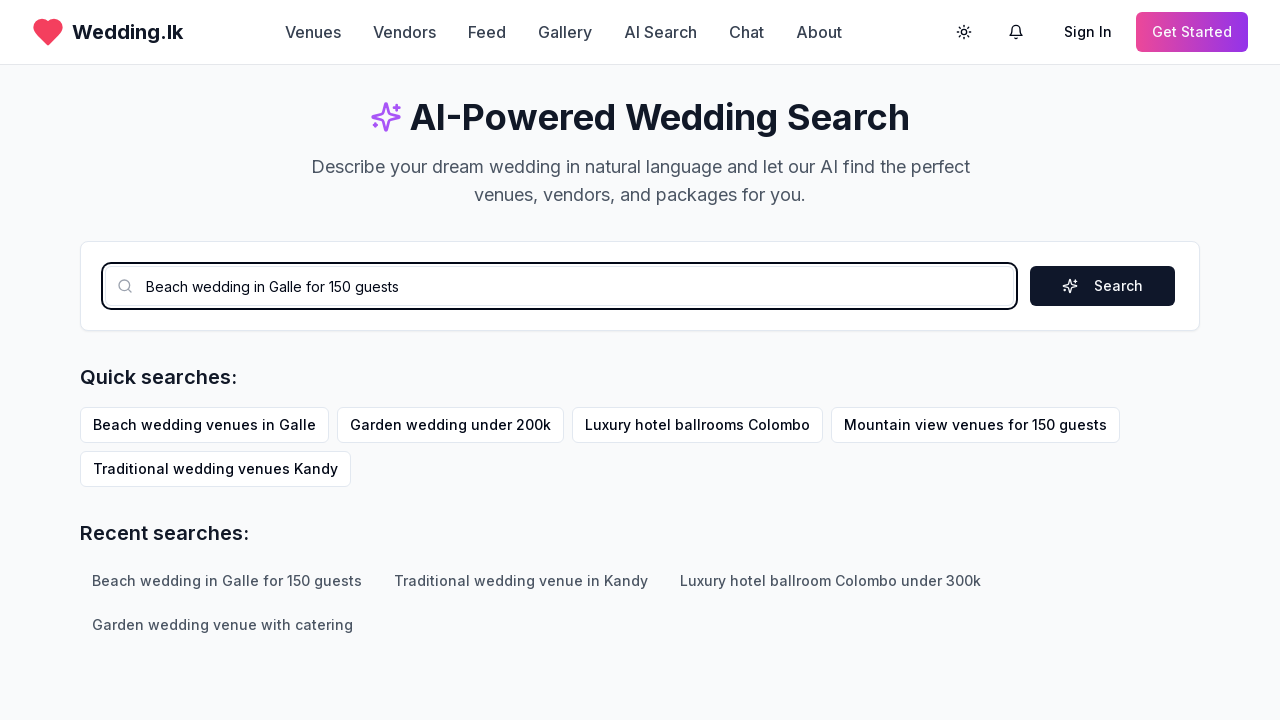

Located search button
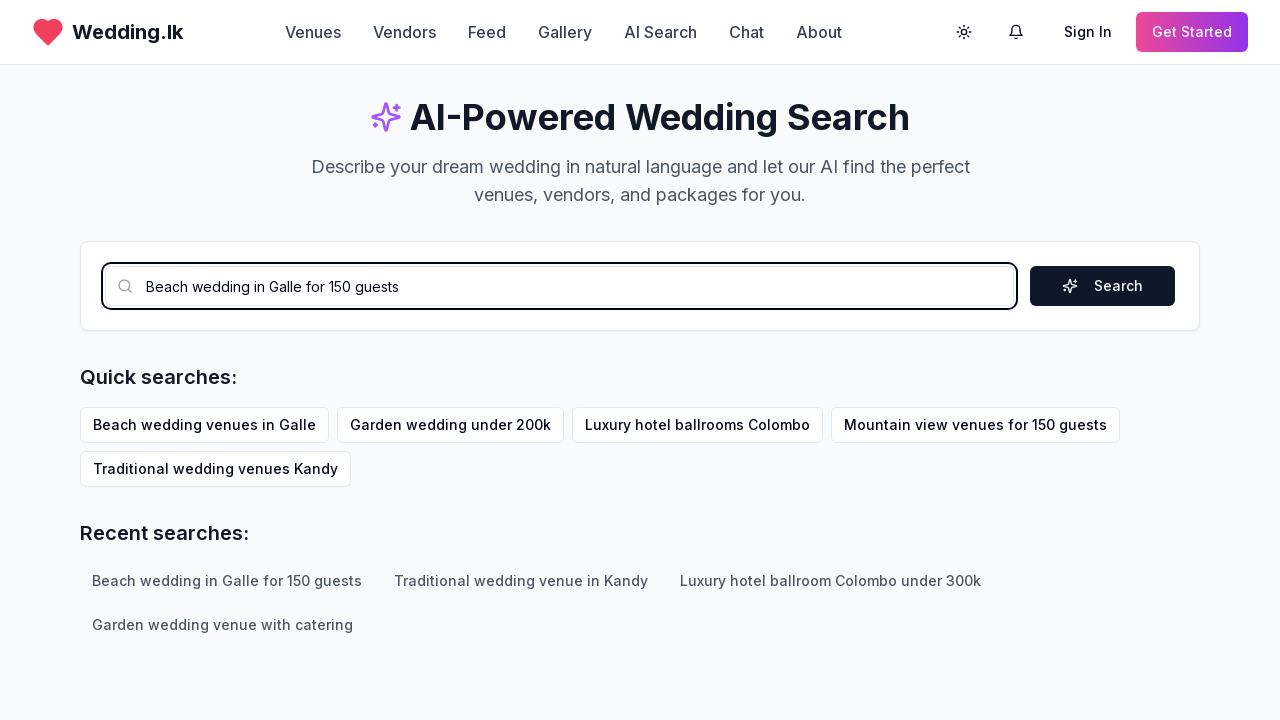

Located quick search buttons
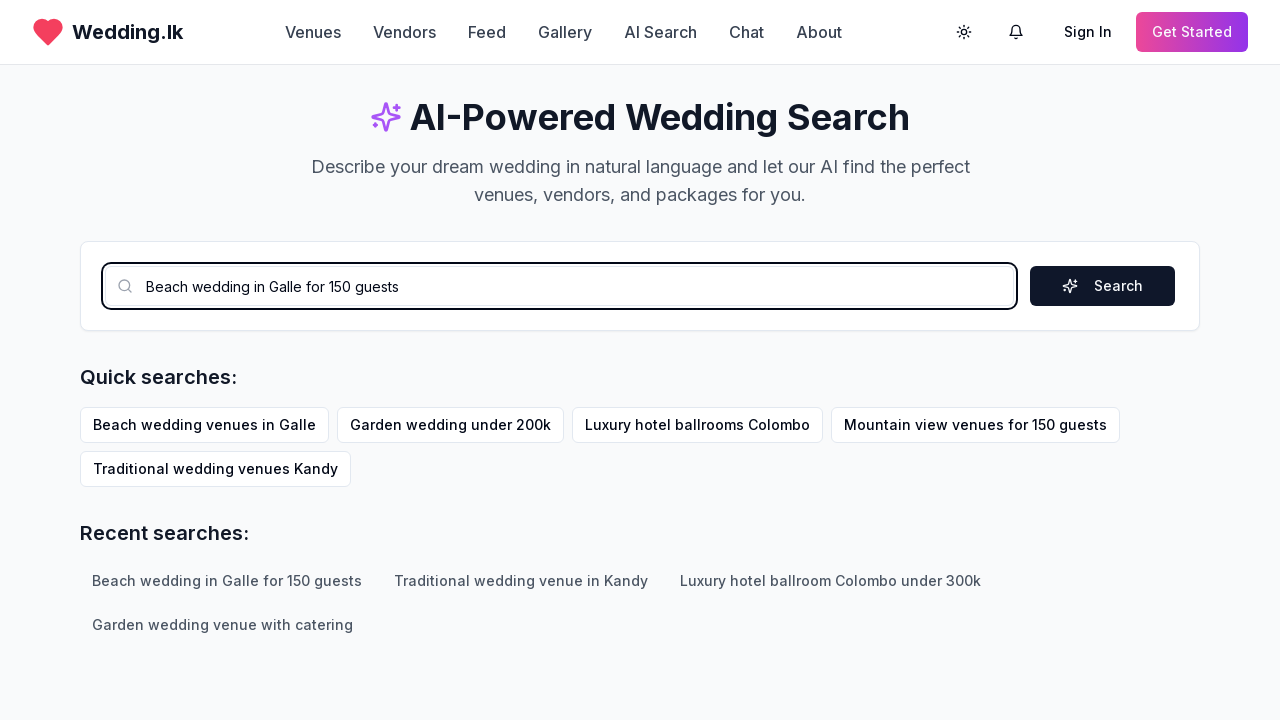

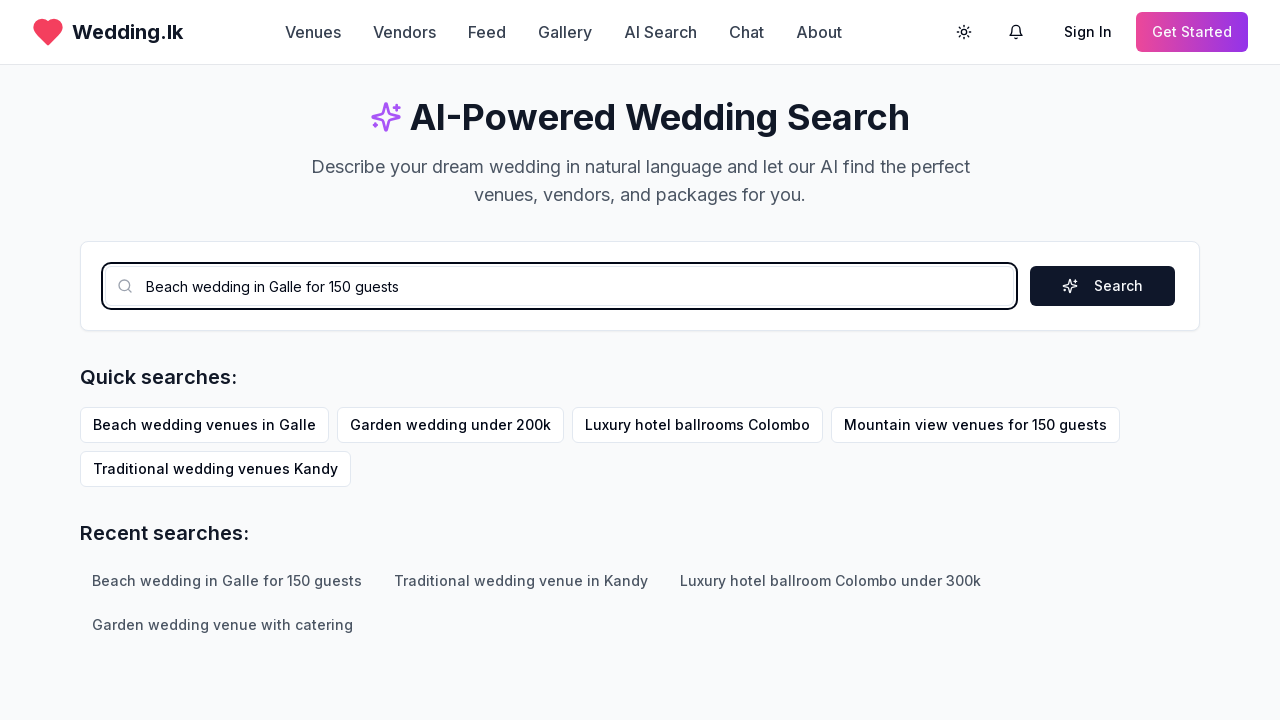